Tests dropdown/select menu functionality by selecting options from an old-style select menu and a multi-select cars dropdown, including selecting multiple options and deselecting them.

Starting URL: https://demoqa.com/select-menu

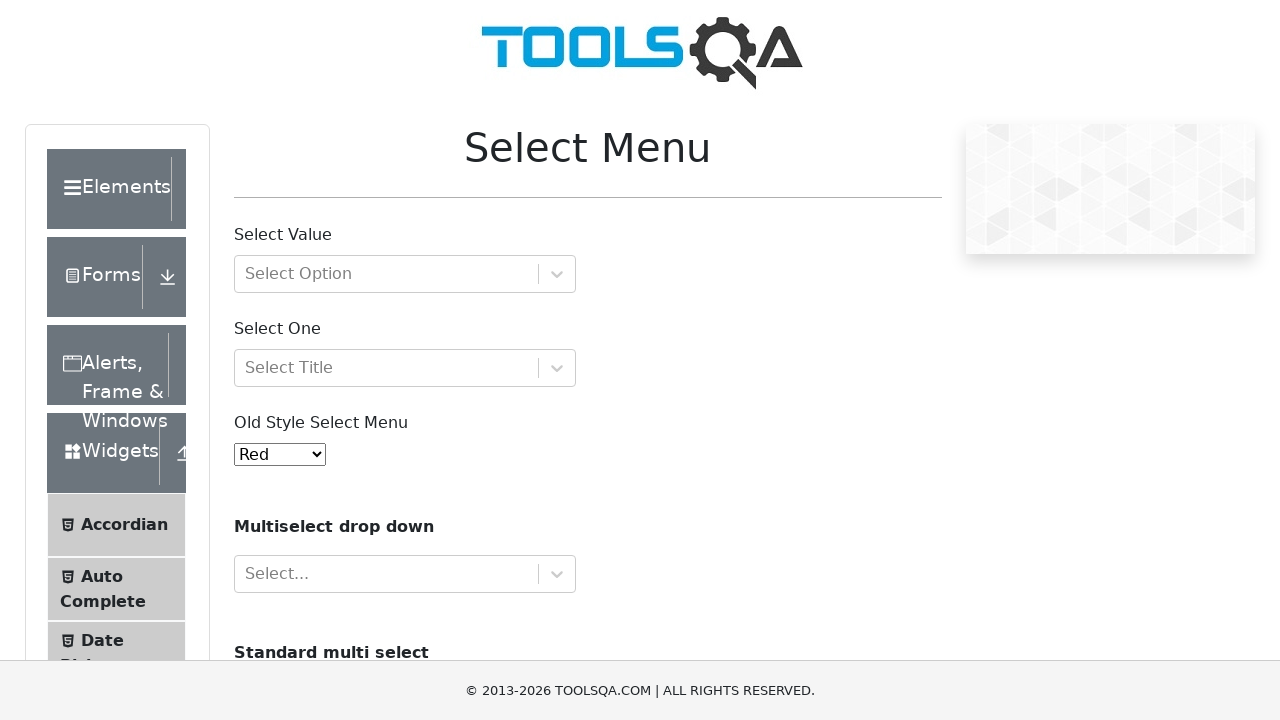

Page loaded with domcontentloaded state
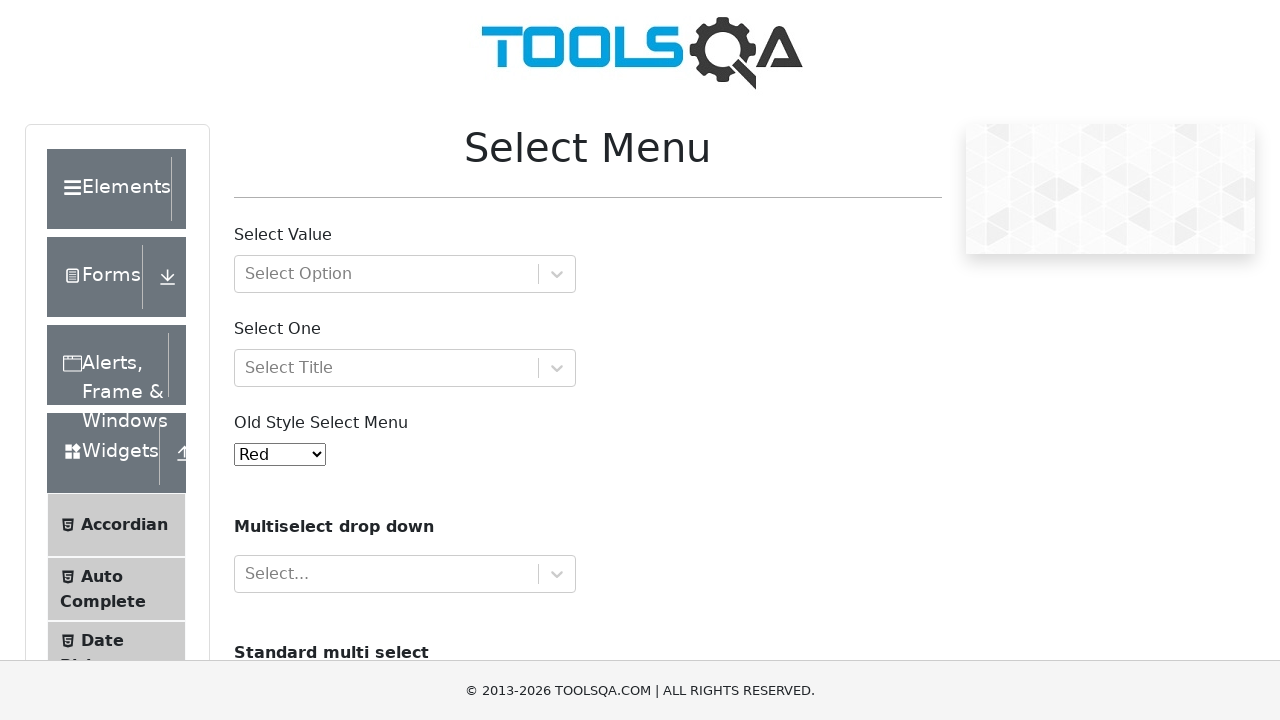

Selected option with value '2' from old-style select menu on select#oldSelectMenu
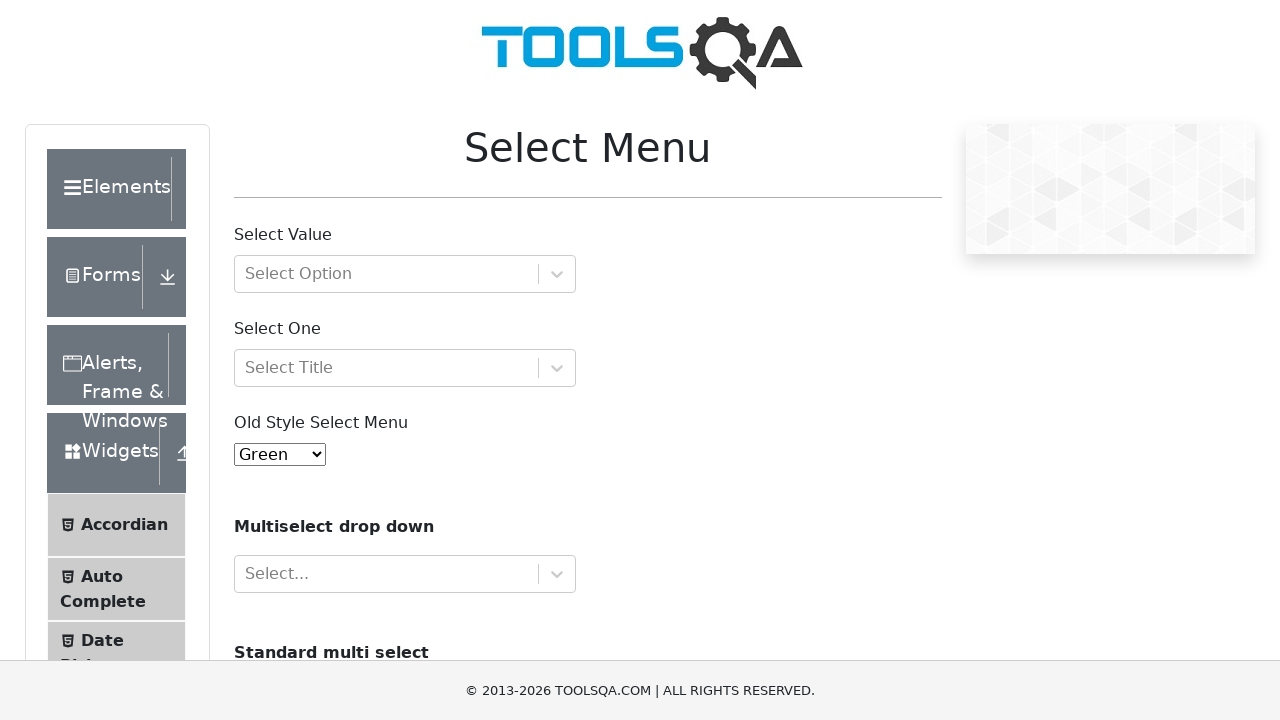

Waited 1000ms for page to be ready
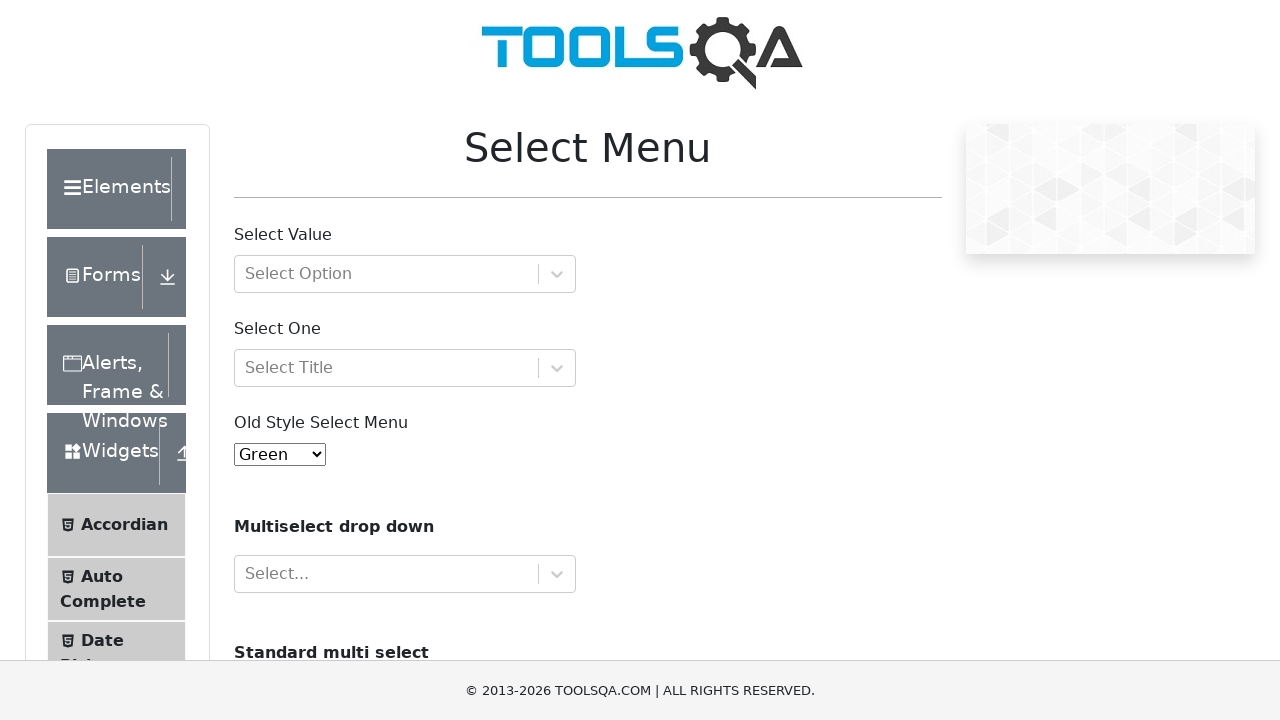

Selected 'Audi' from cars multi-select dropdown on select[name='cars']
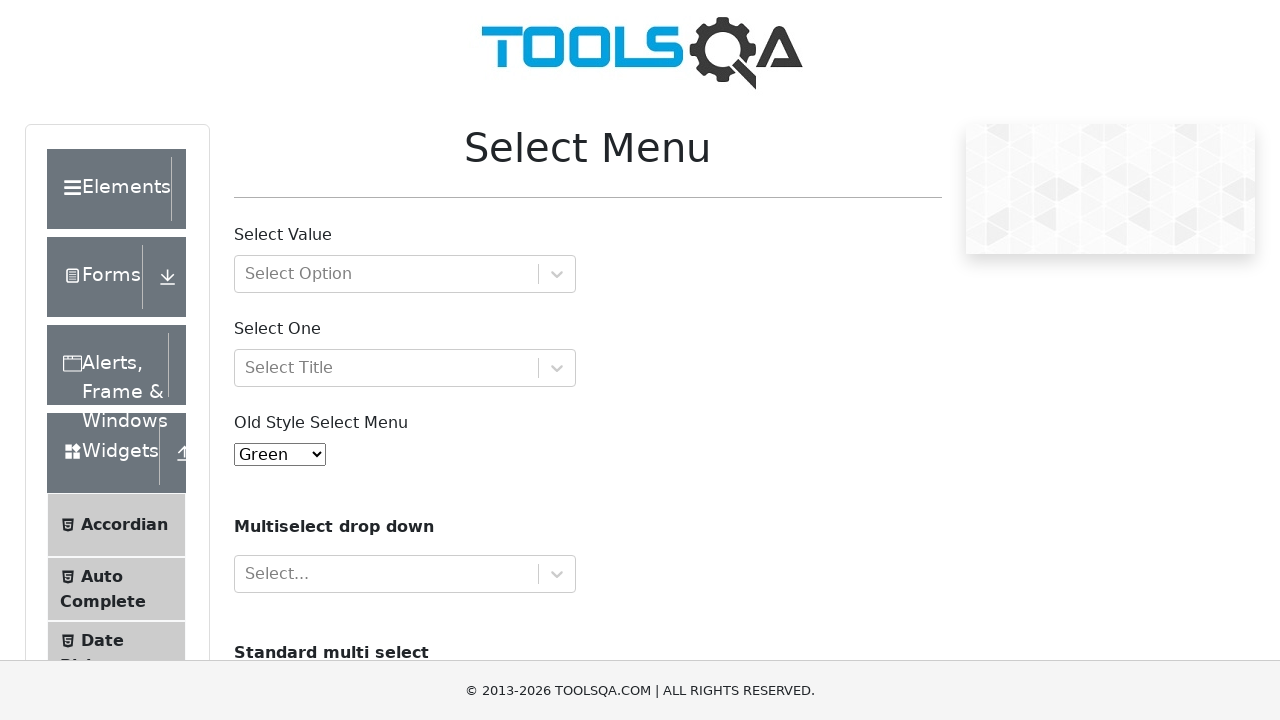

Selected 'Audi' and 'Volvo' from cars multi-select dropdown on select[name='cars']
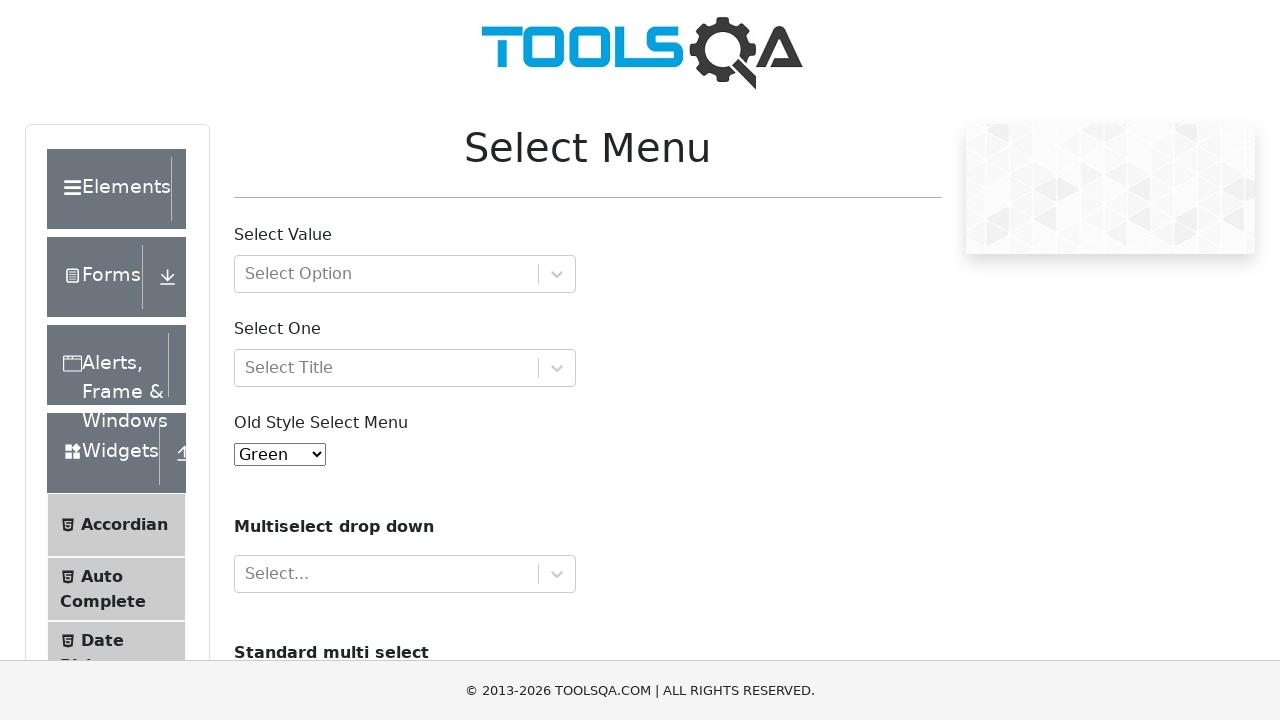

Selected 'Audi', 'Volvo', and 'Saab' from cars multi-select dropdown on select[name='cars']
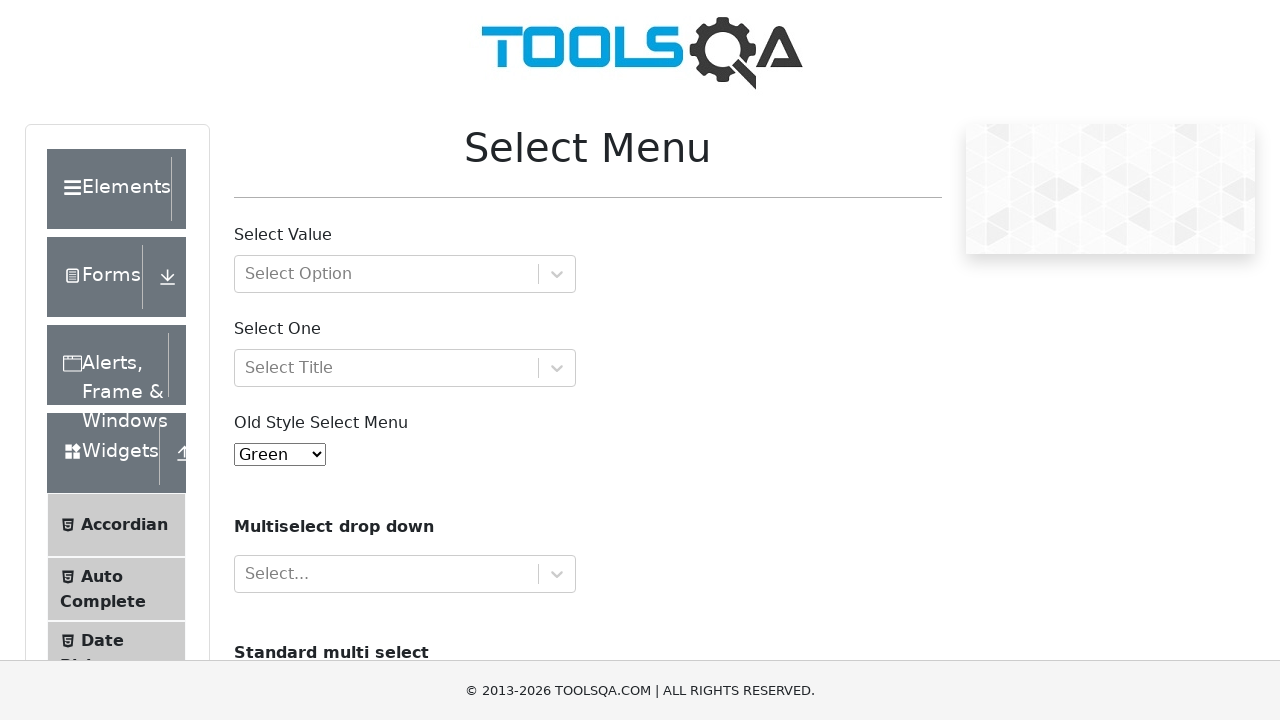

Selected 'Audi', 'Volvo', 'Saab', and 'Opel' from cars multi-select dropdown on select[name='cars']
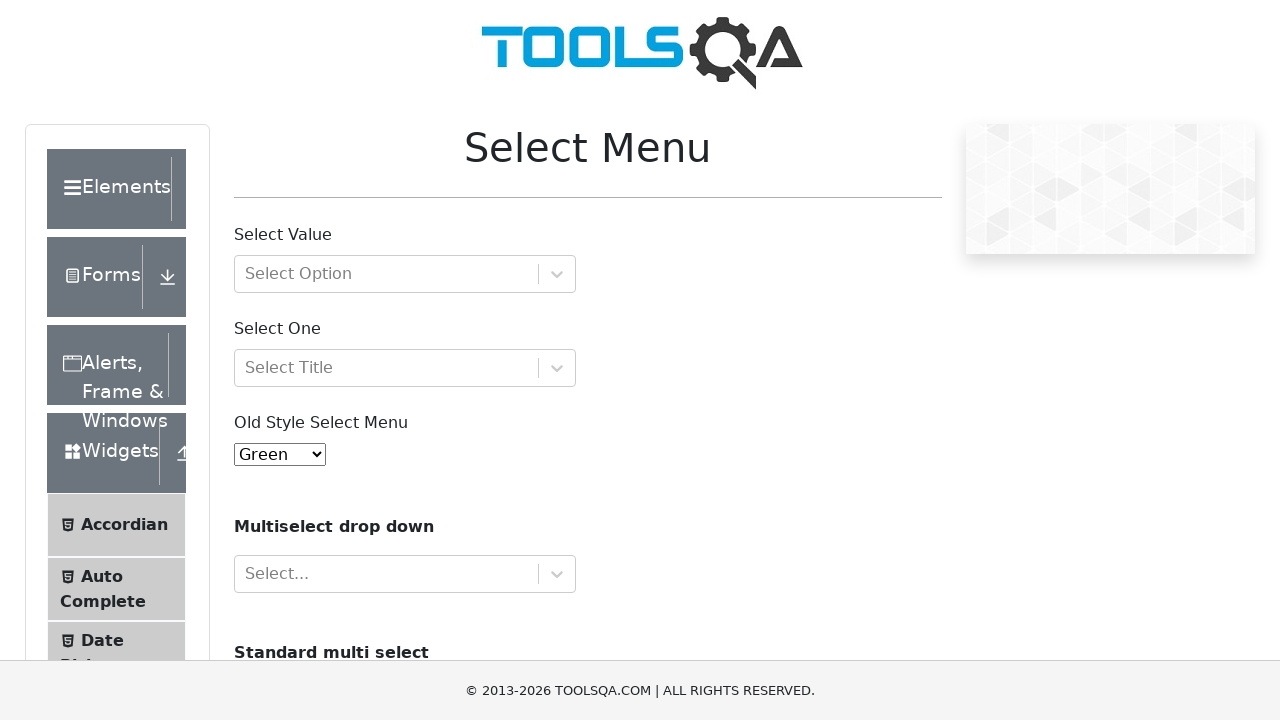

Waited 1000ms
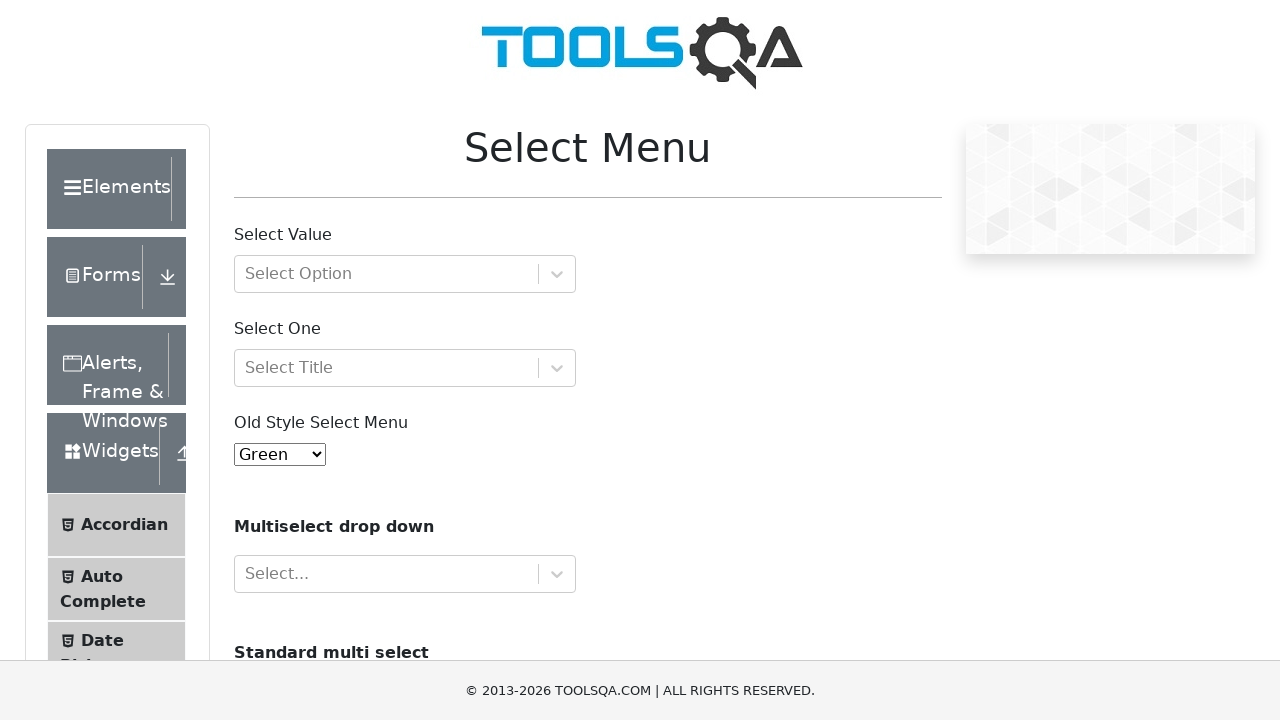

Deselected 'Saab' by selecting only 'Audi', 'Volvo', and 'Opel' on select[name='cars']
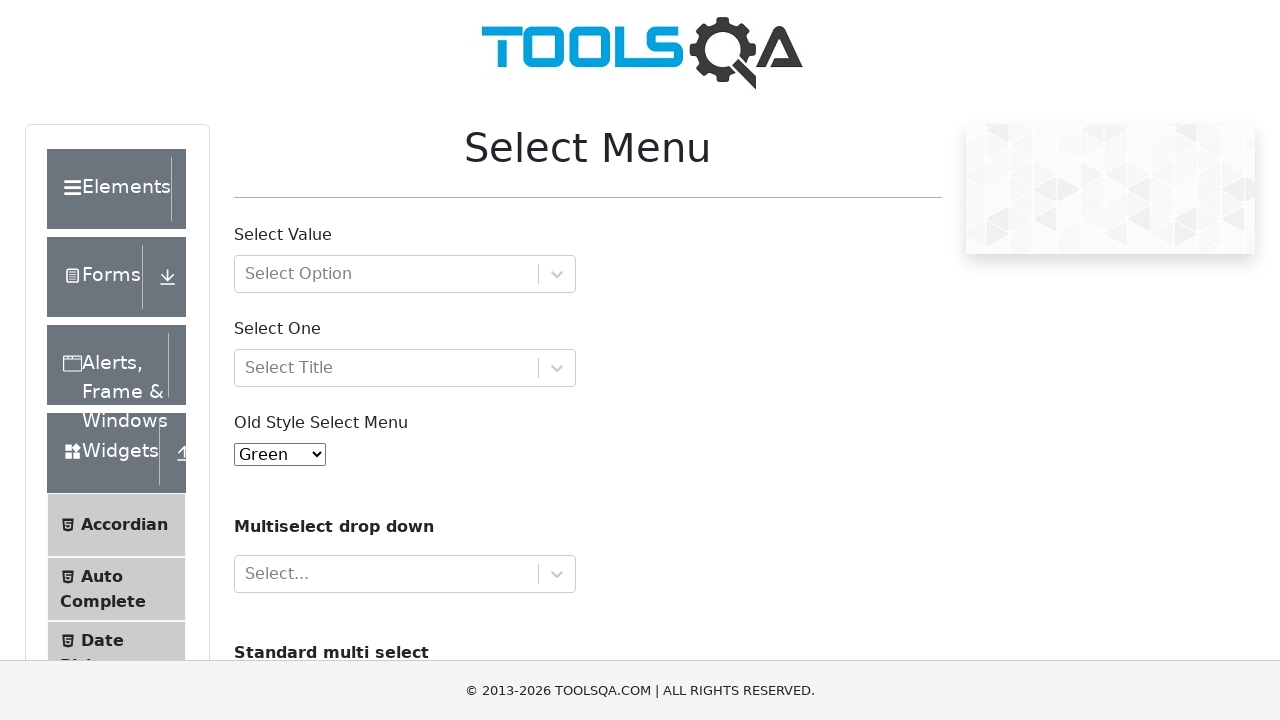

Deselected all options from cars multi-select dropdown on select[name='cars']
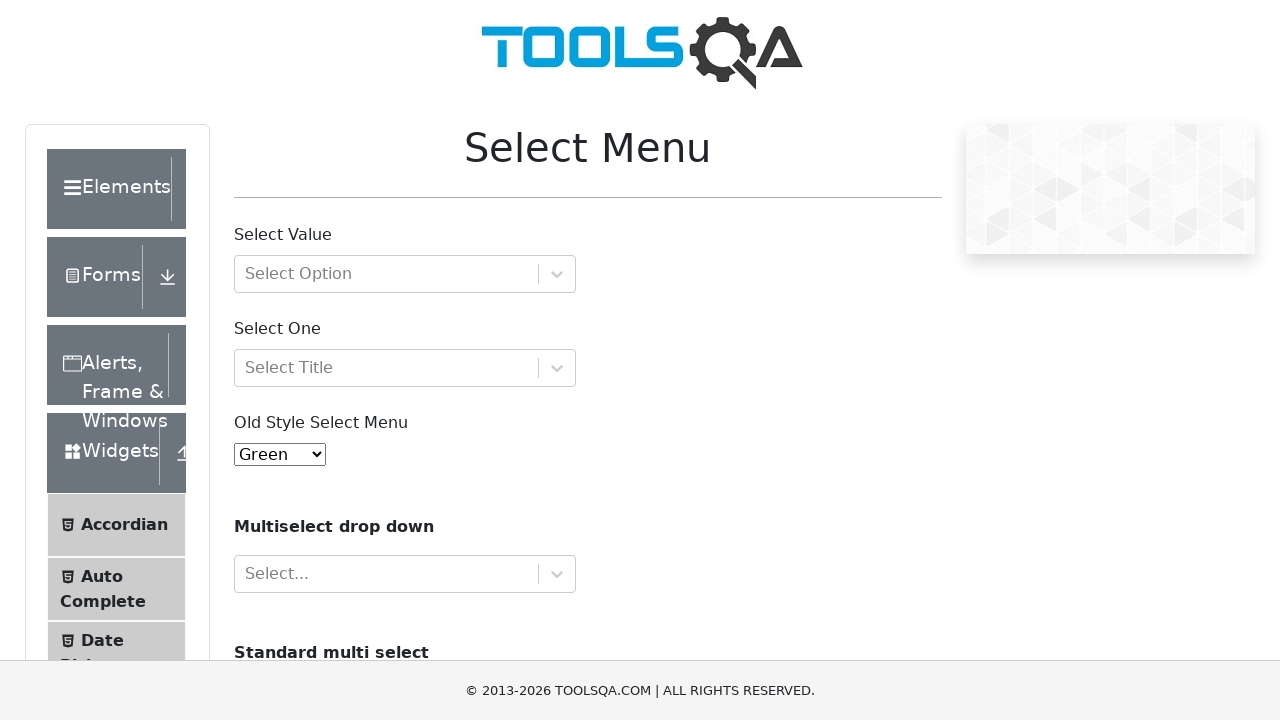

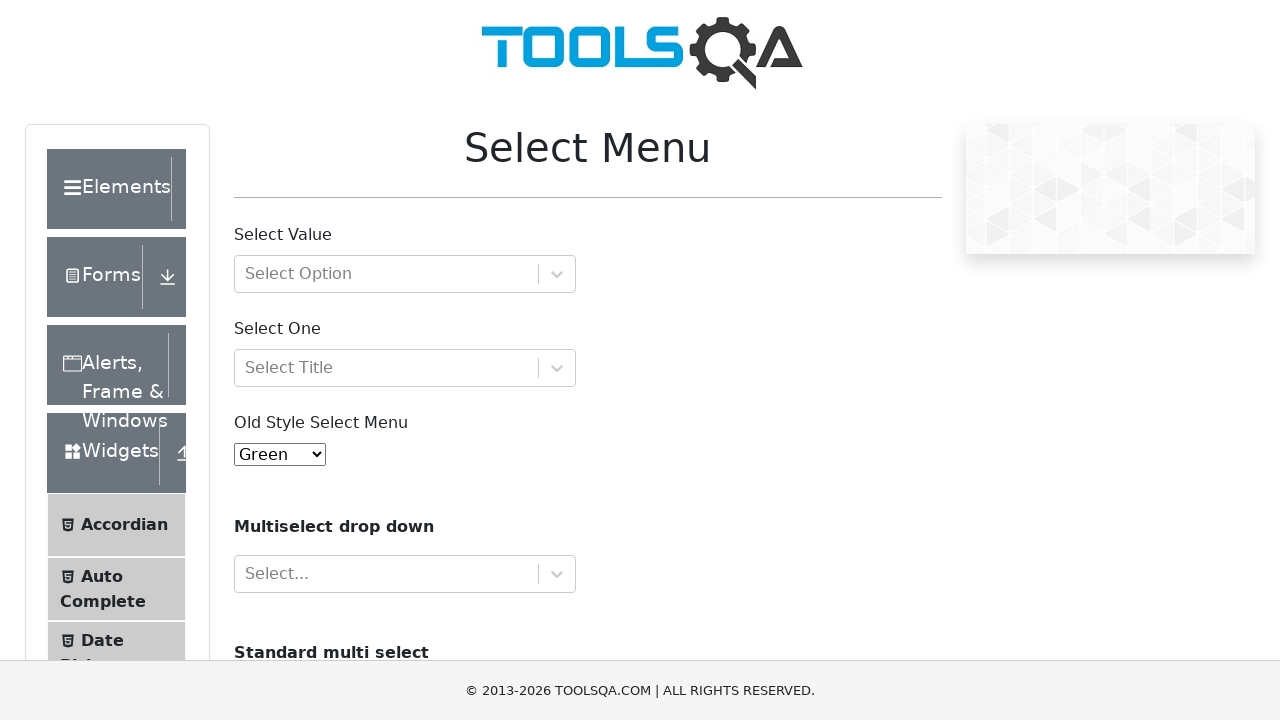